Tests iframe navigation by clicking the iFrame link, dismissing a notification popup, and verifying content inside the iframe.

Starting URL: http://the-internet.herokuapp.com/frames

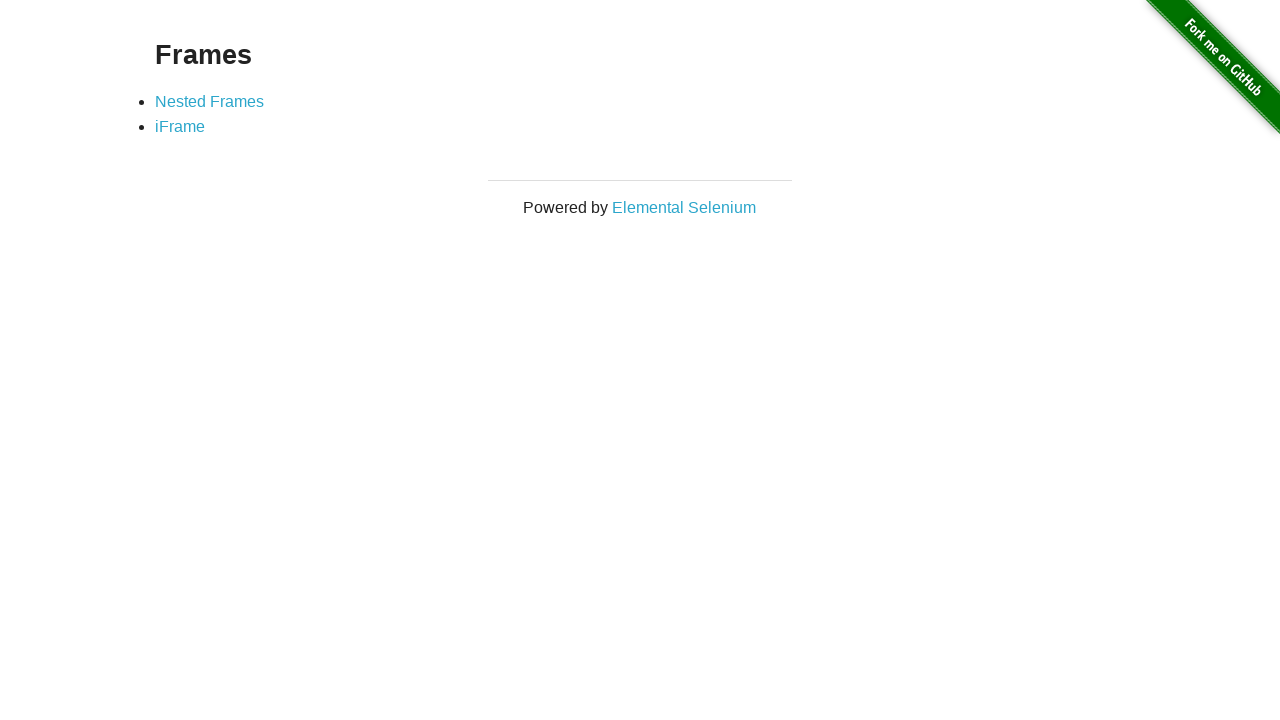

Clicked on iFrame link at (180, 127) on xpath=//*[contains(text(), 'iFrame')]
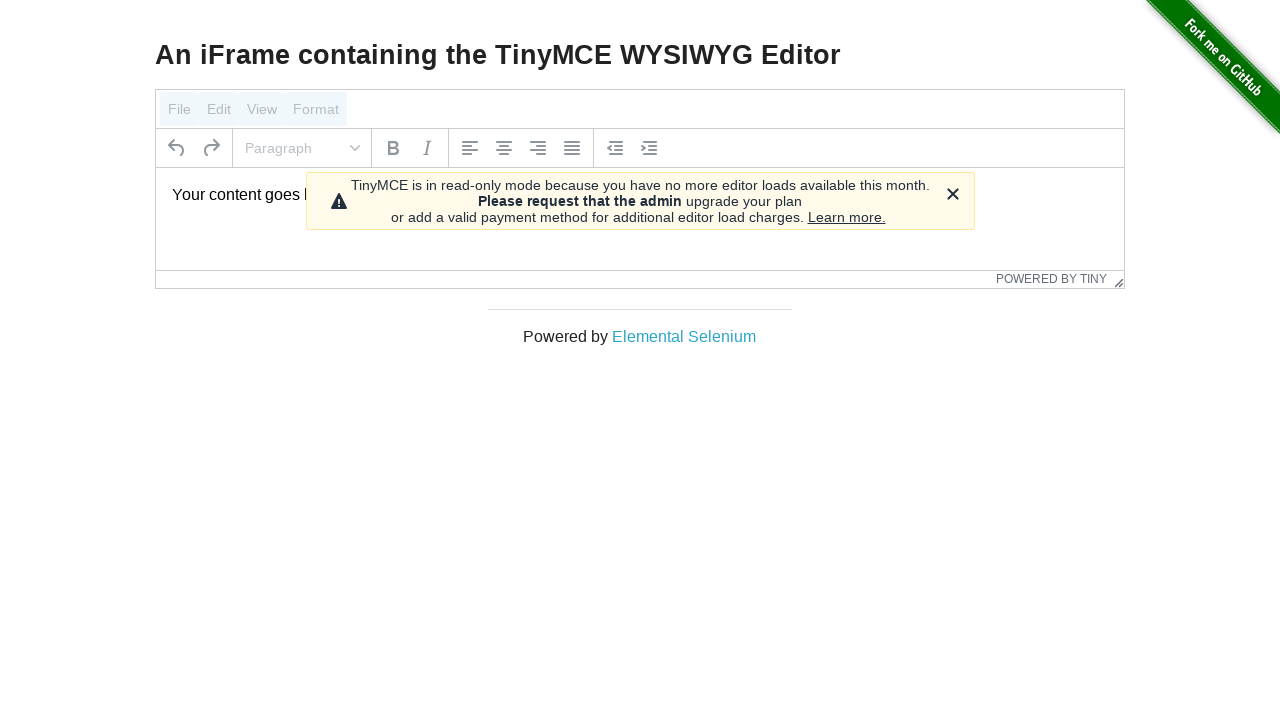

Page loaded (domcontentloaded)
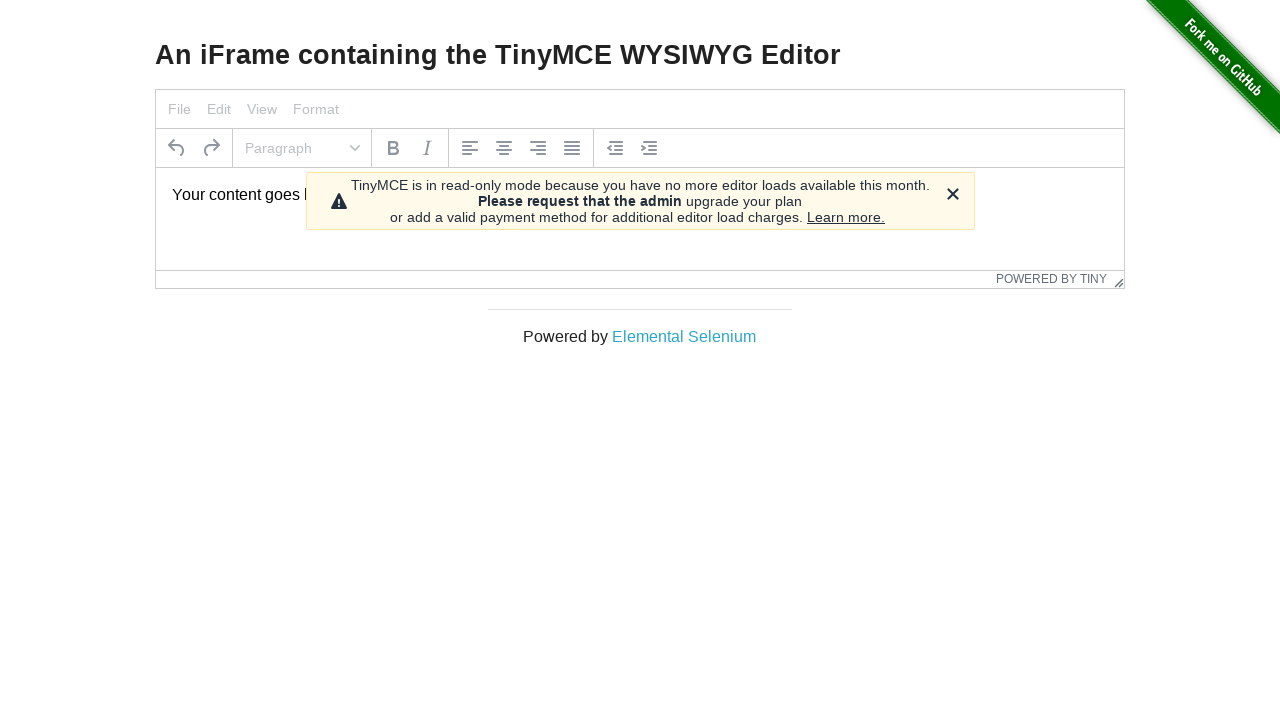

Located dismiss notification button
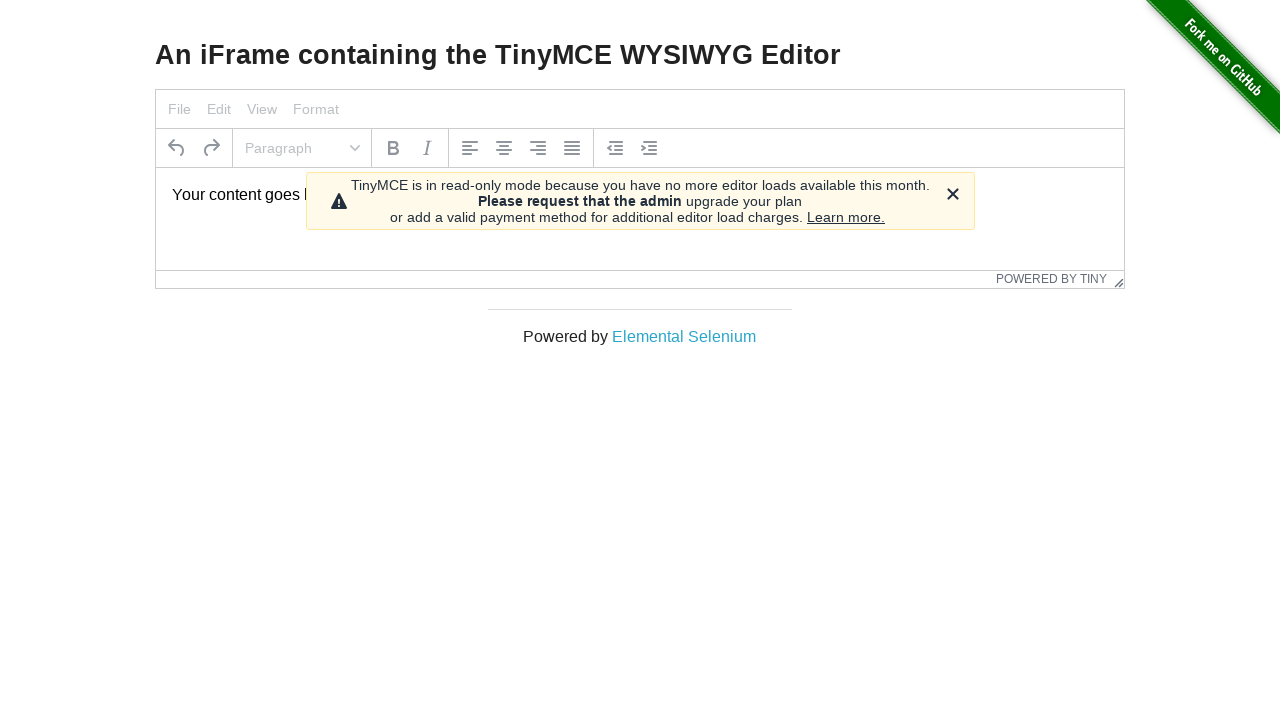

Dismissed notification popup at (952, 194) on xpath=//button[contains(@class, 'tox-notification__dismiss')]
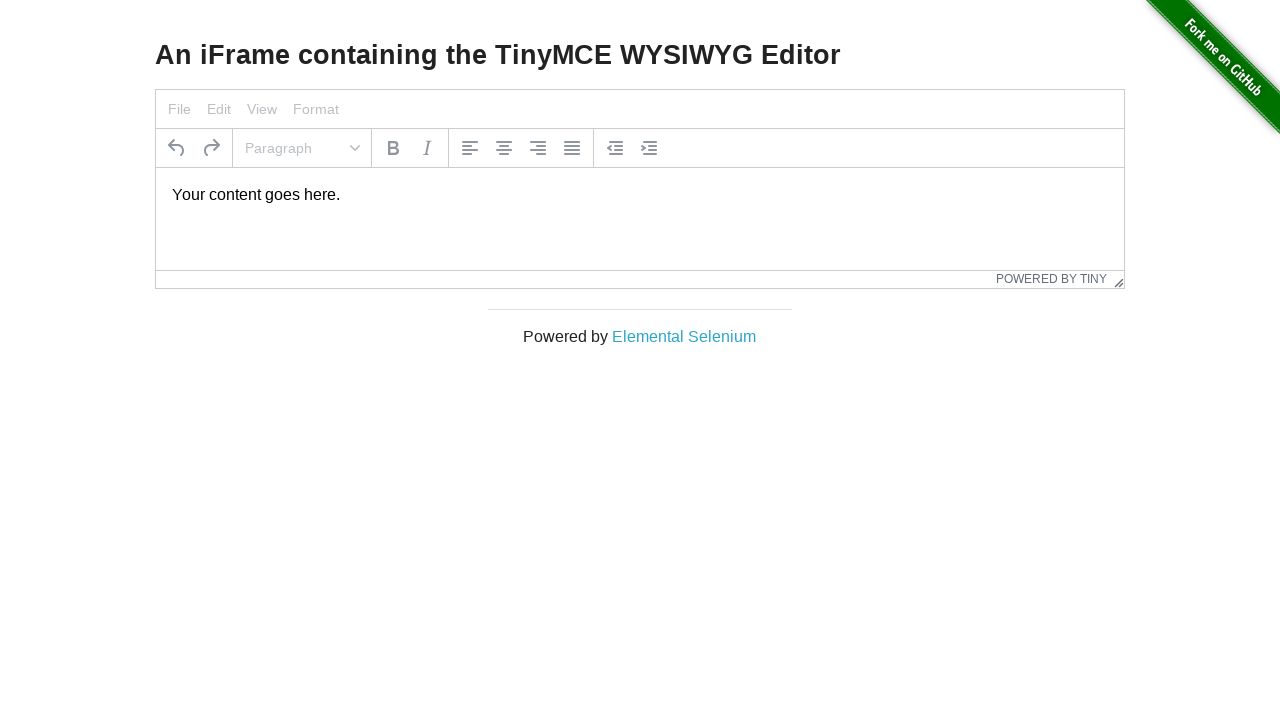

Located iframe element
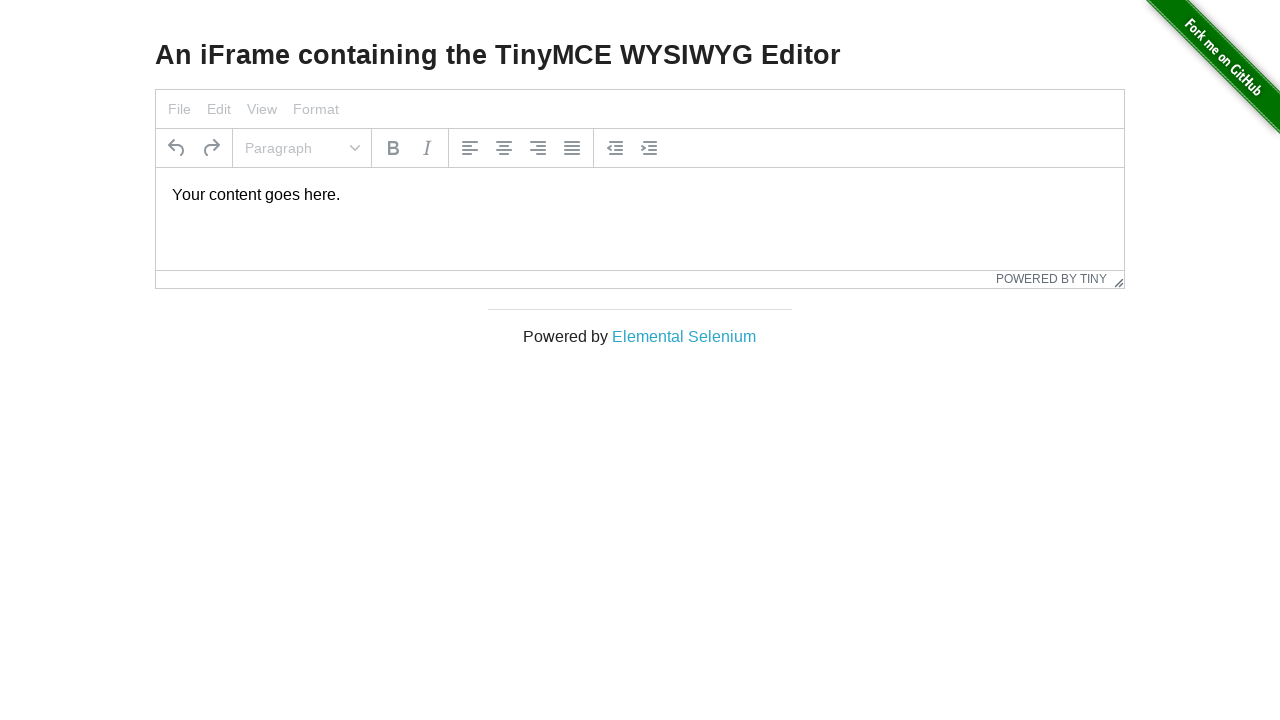

Retrieved text content from iframe: 'Your content goes here.'
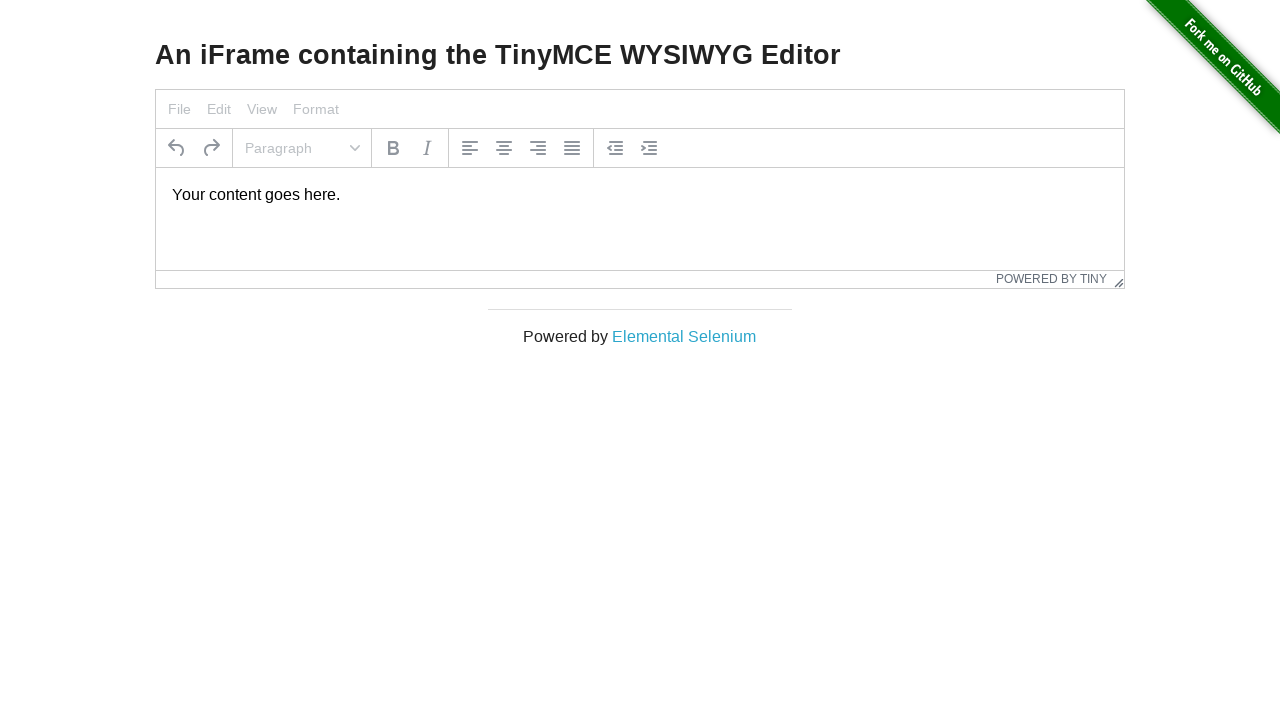

Verified iframe content matches expected text
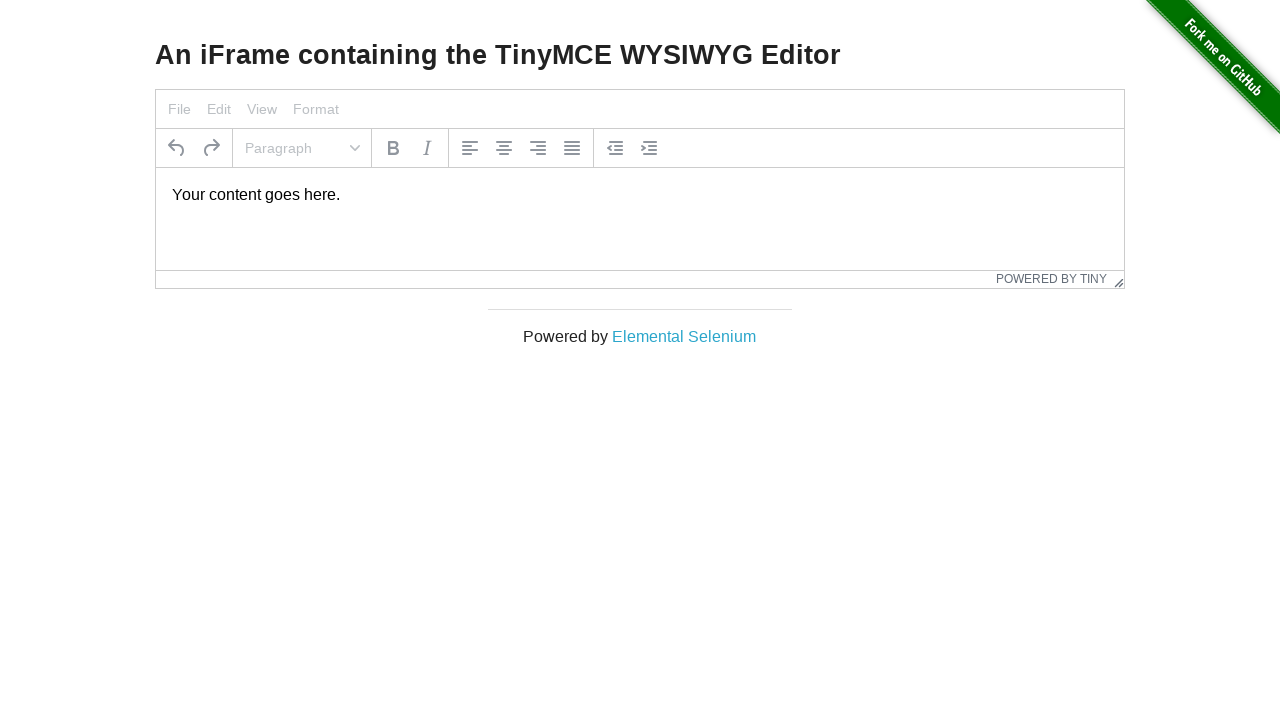

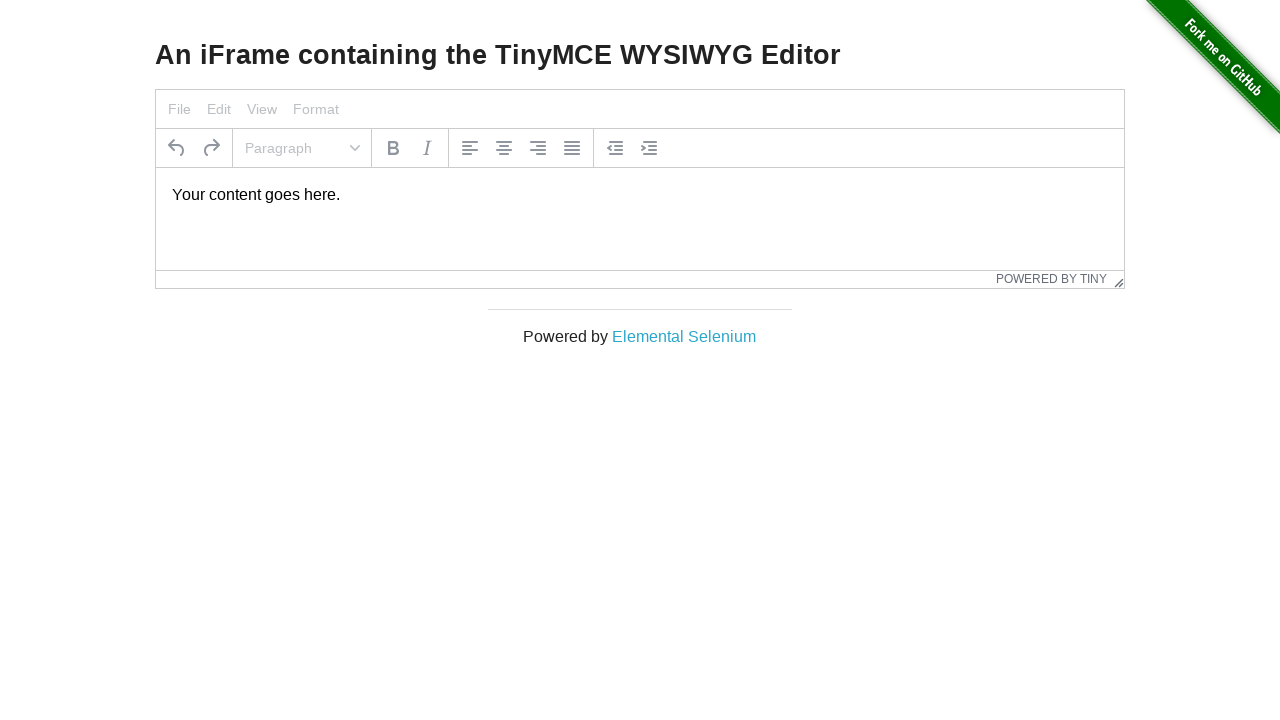